Navigates to an automation practice page and verifies that footer links are present and accessible

Starting URL: https://rahulshettyacademy.com/AutomationPractice/

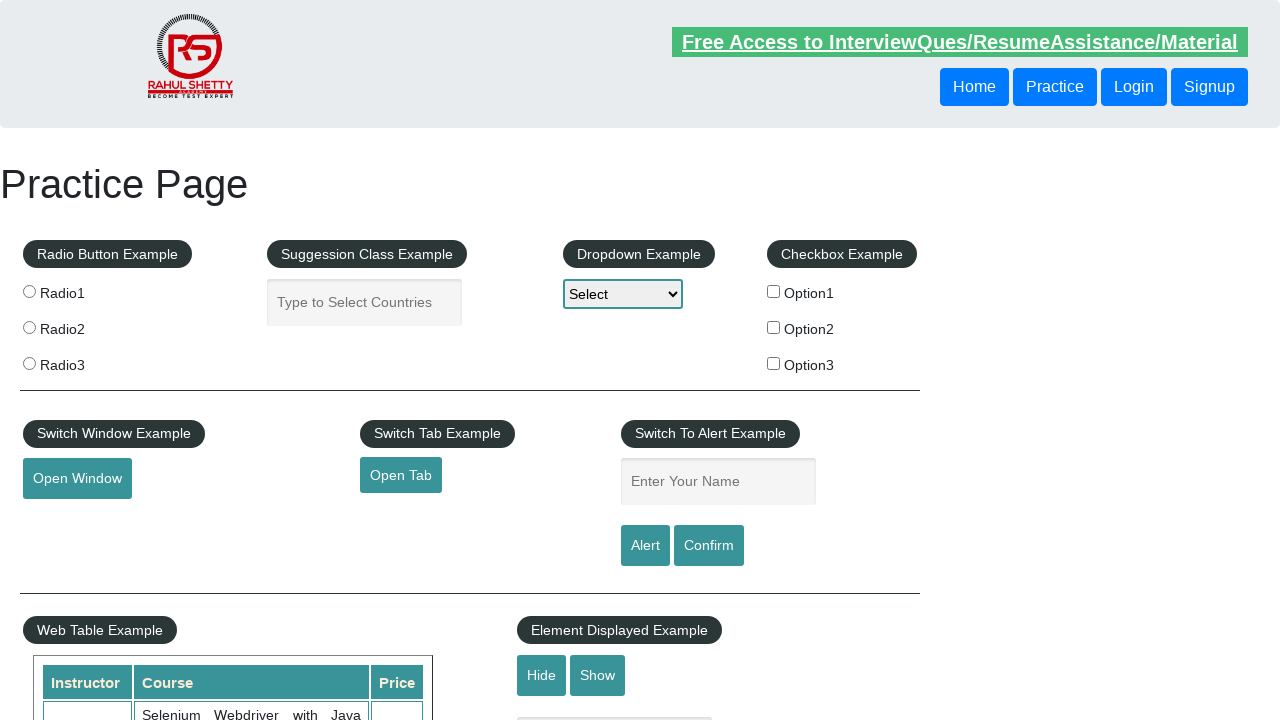

Waited for footer links to be present
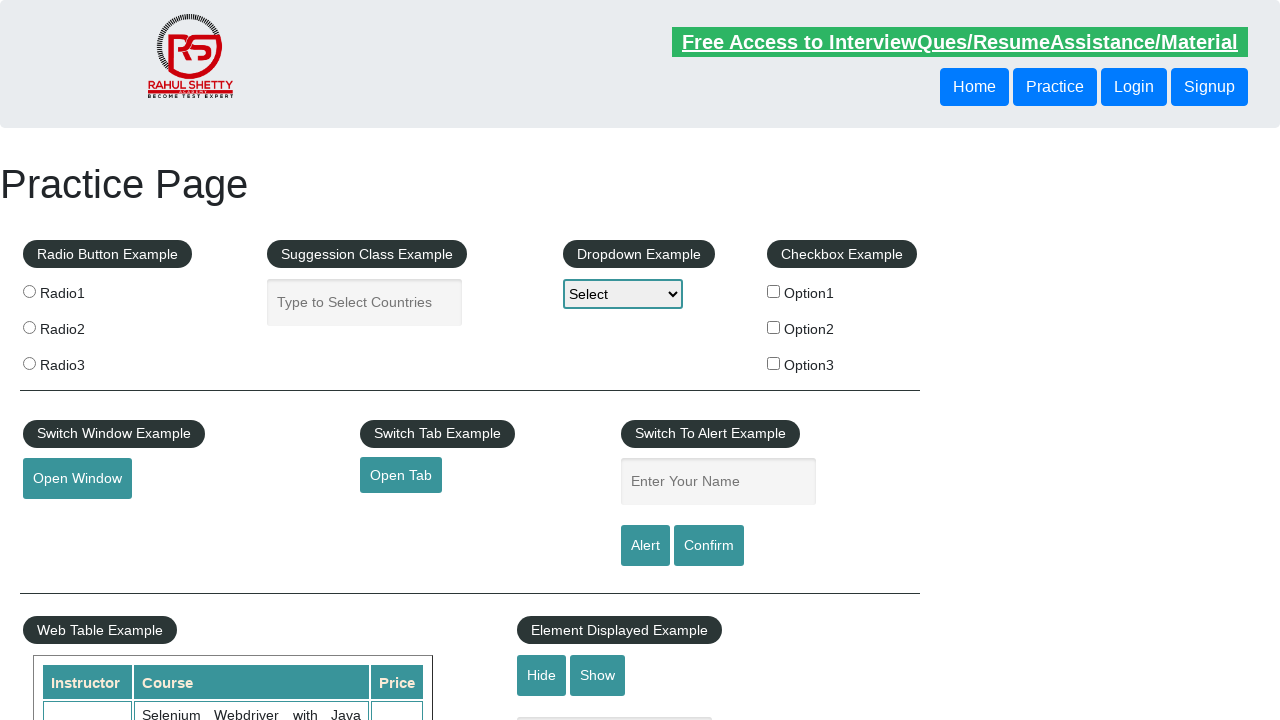

Retrieved all footer links from the page
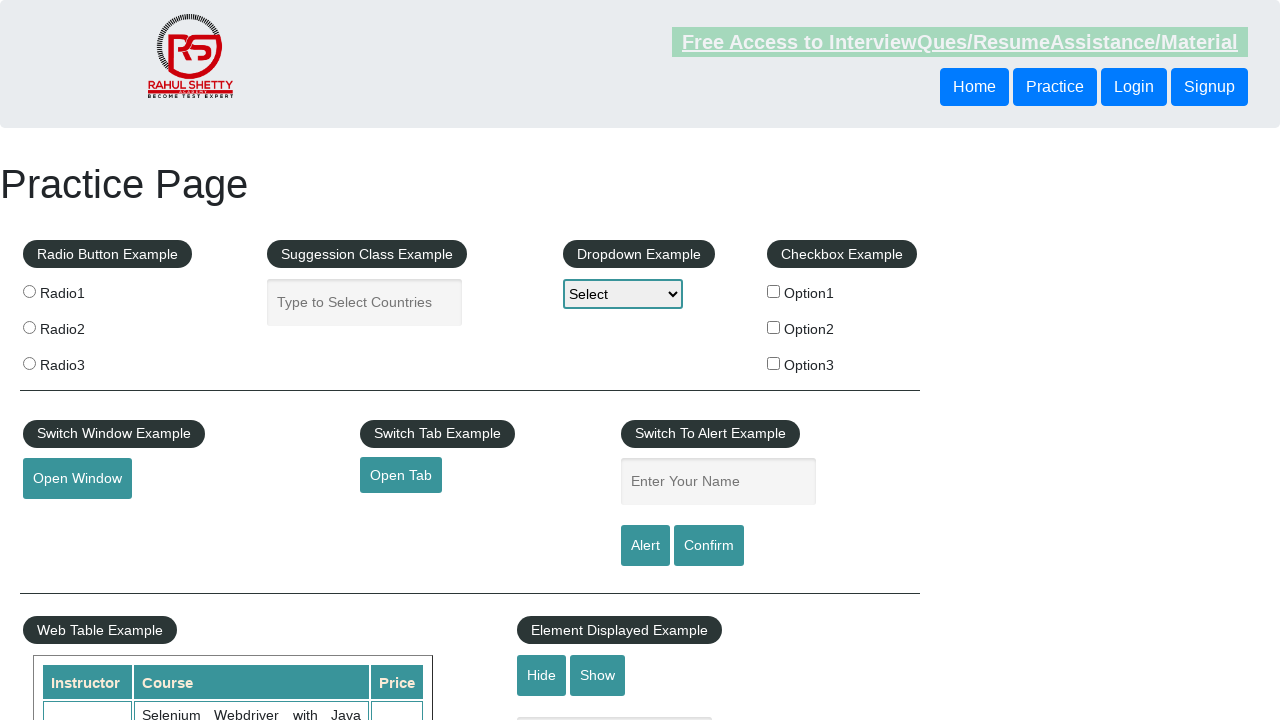

Verified that footer links exist - found 20 links
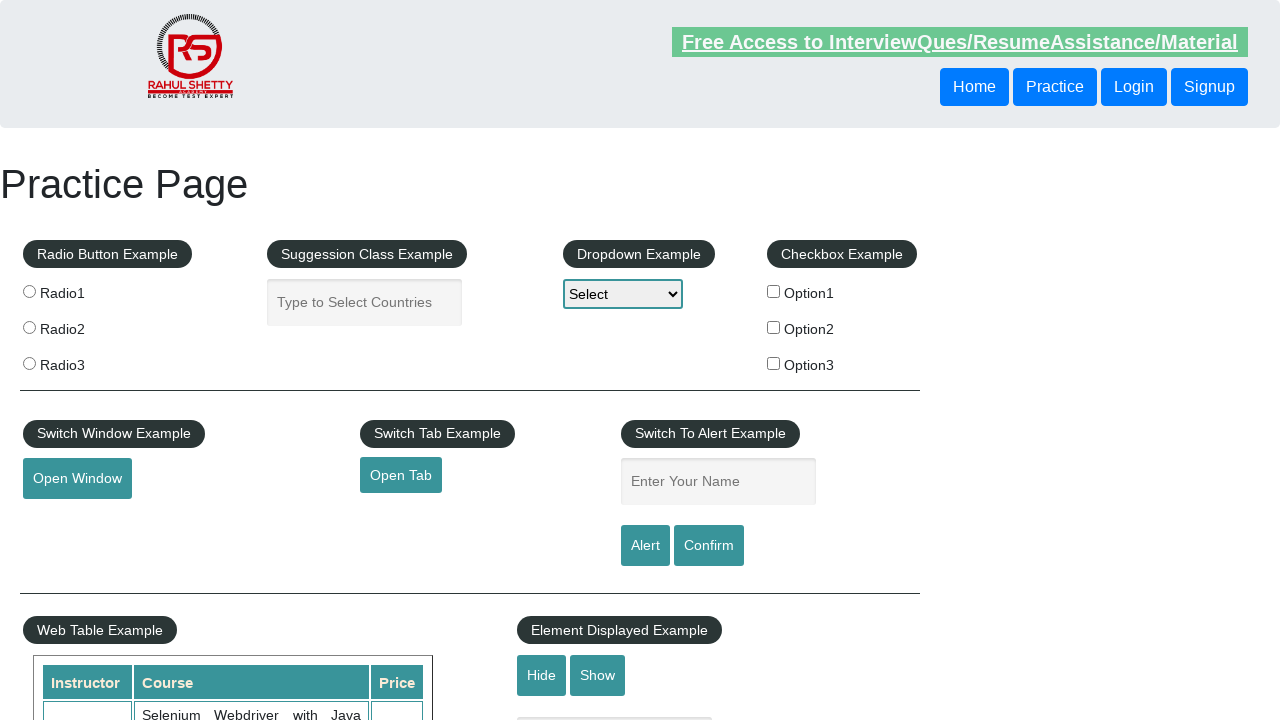

Retrieved href attribute from footer link 1
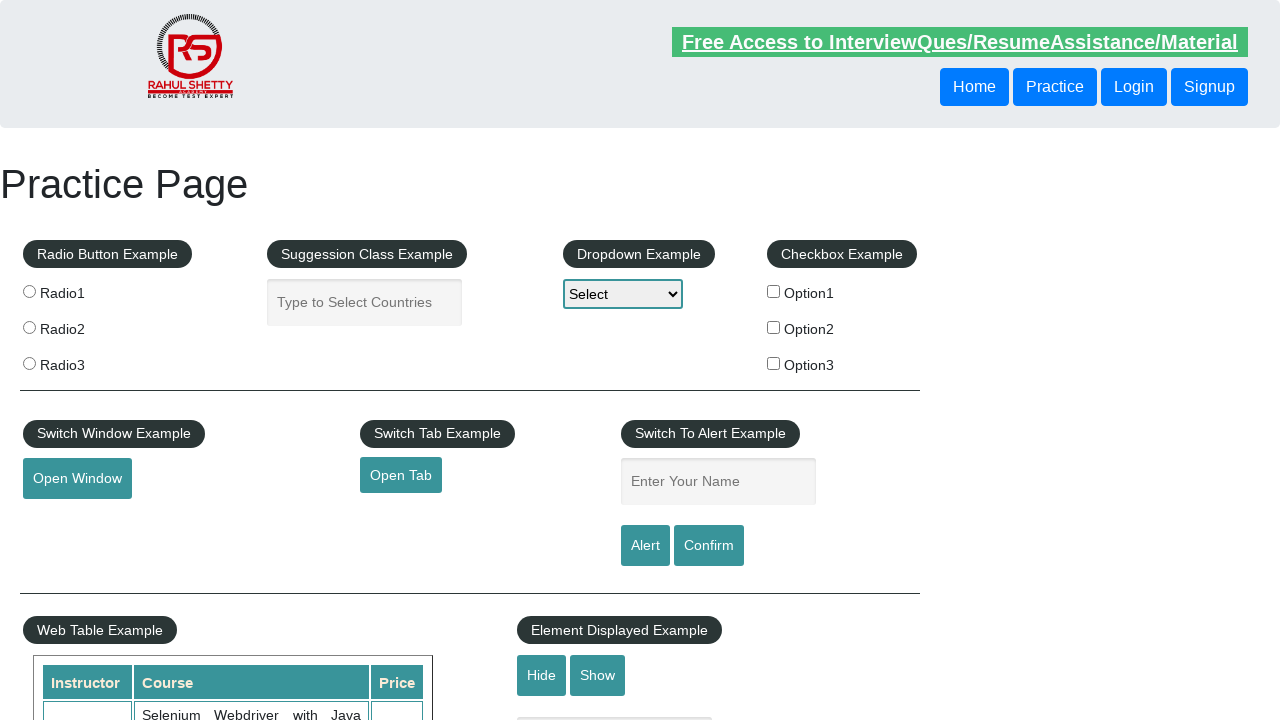

Retrieved href attribute from footer link 2
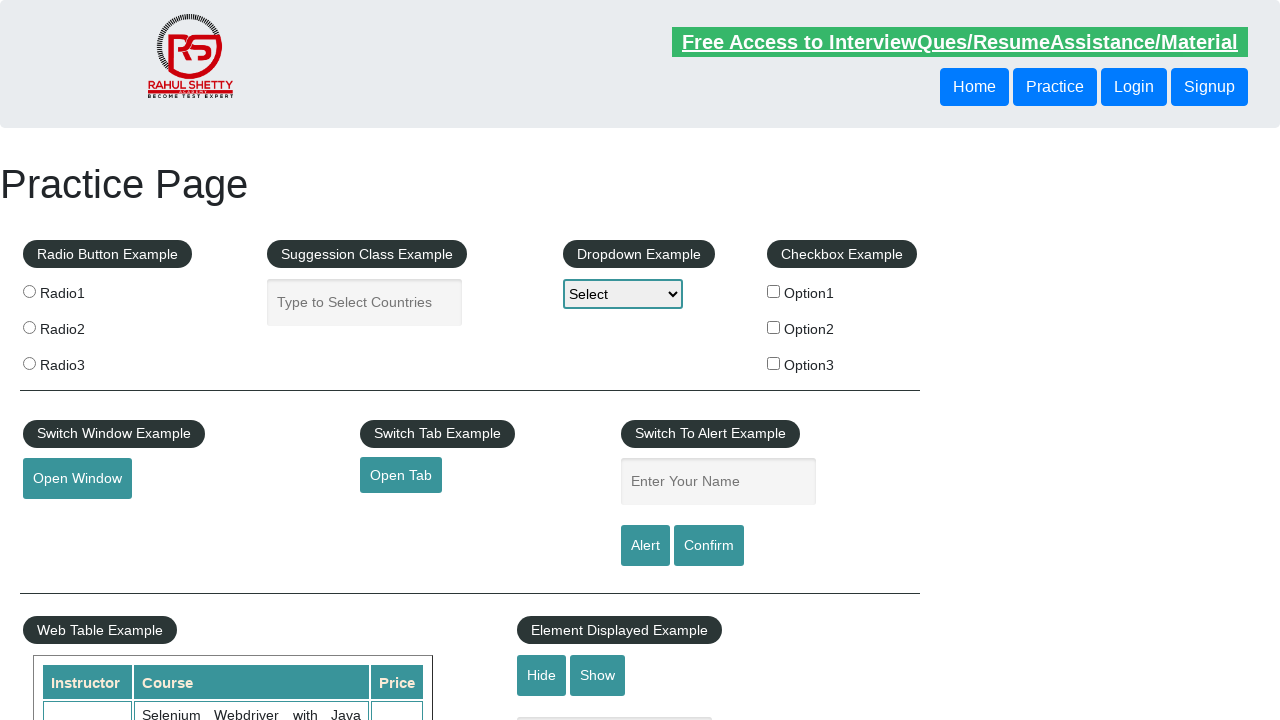

Navigated to footer link 2 URL: http://www.restapitutorial.com/
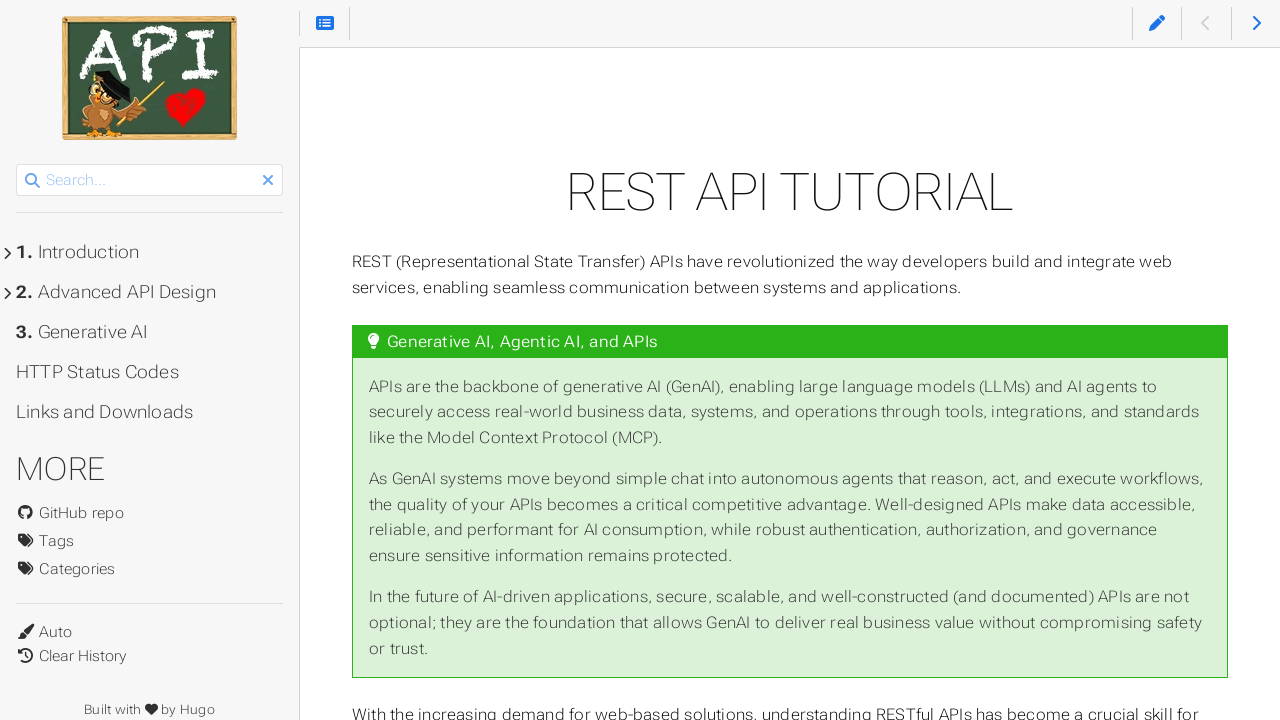

Verified that footer link 2 page loaded successfully
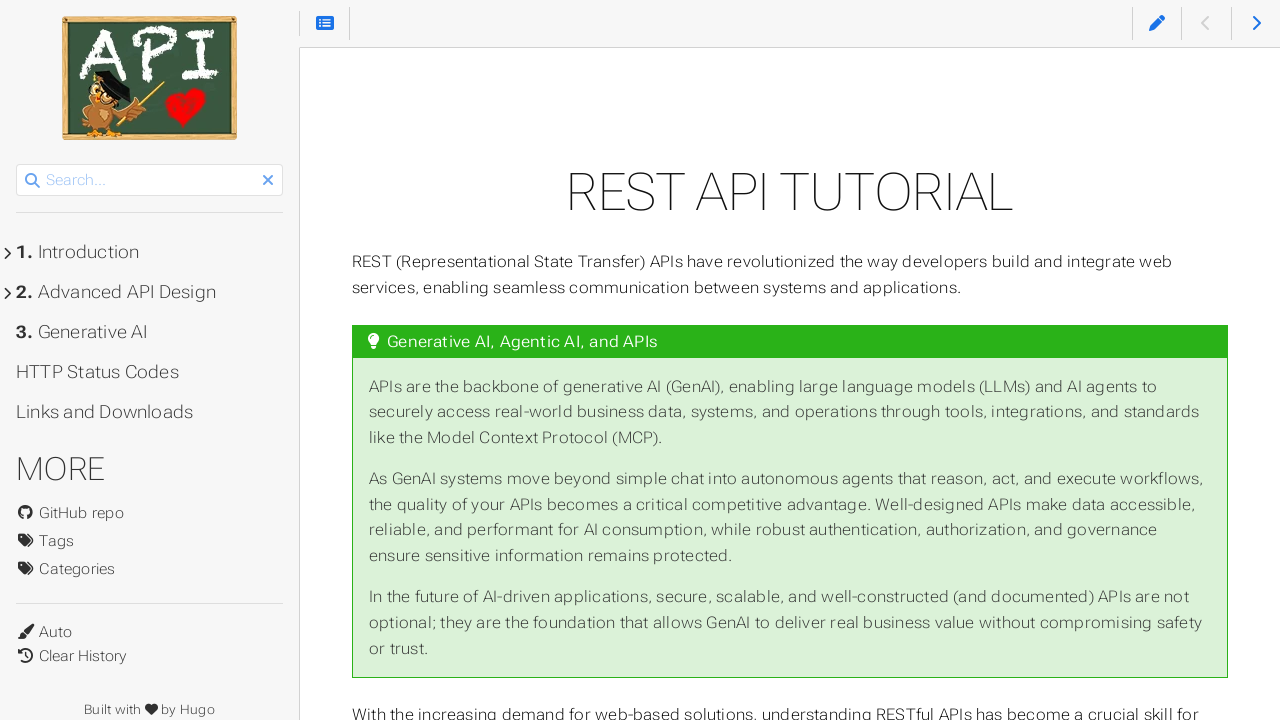

Retrieved href attribute from footer link 3
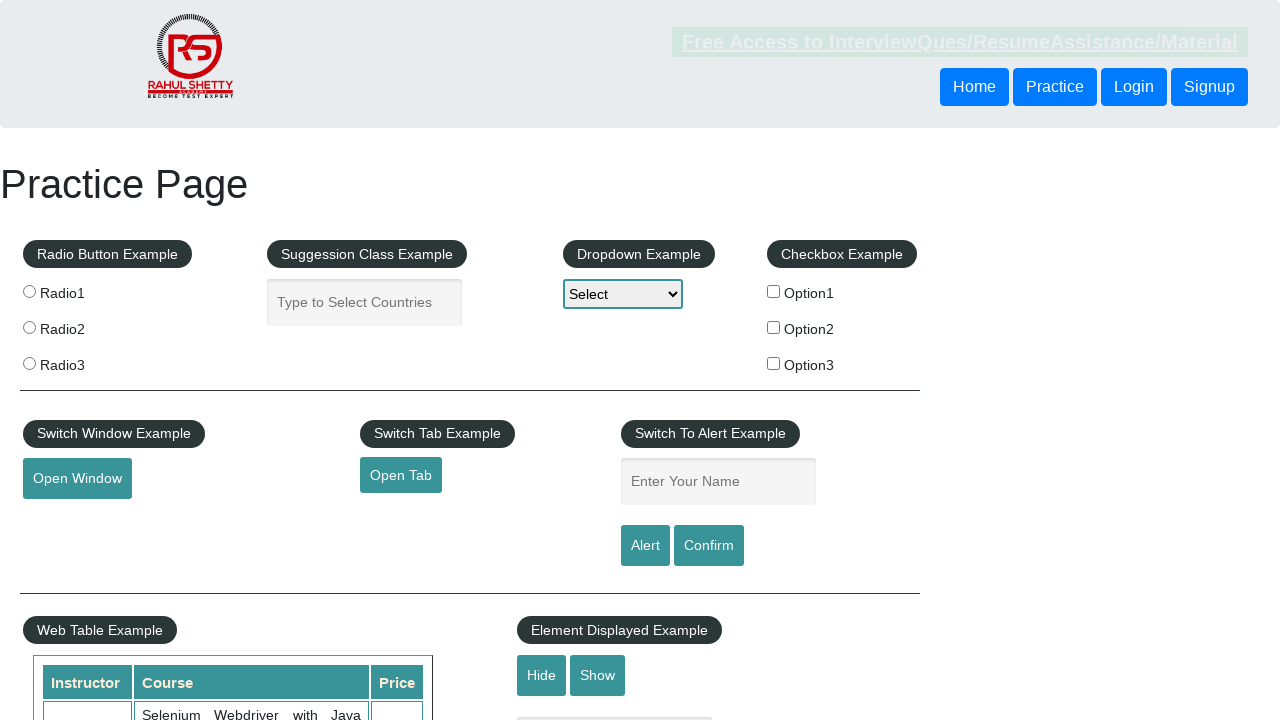

Navigated to footer link 3 URL: https://www.soapui.org/
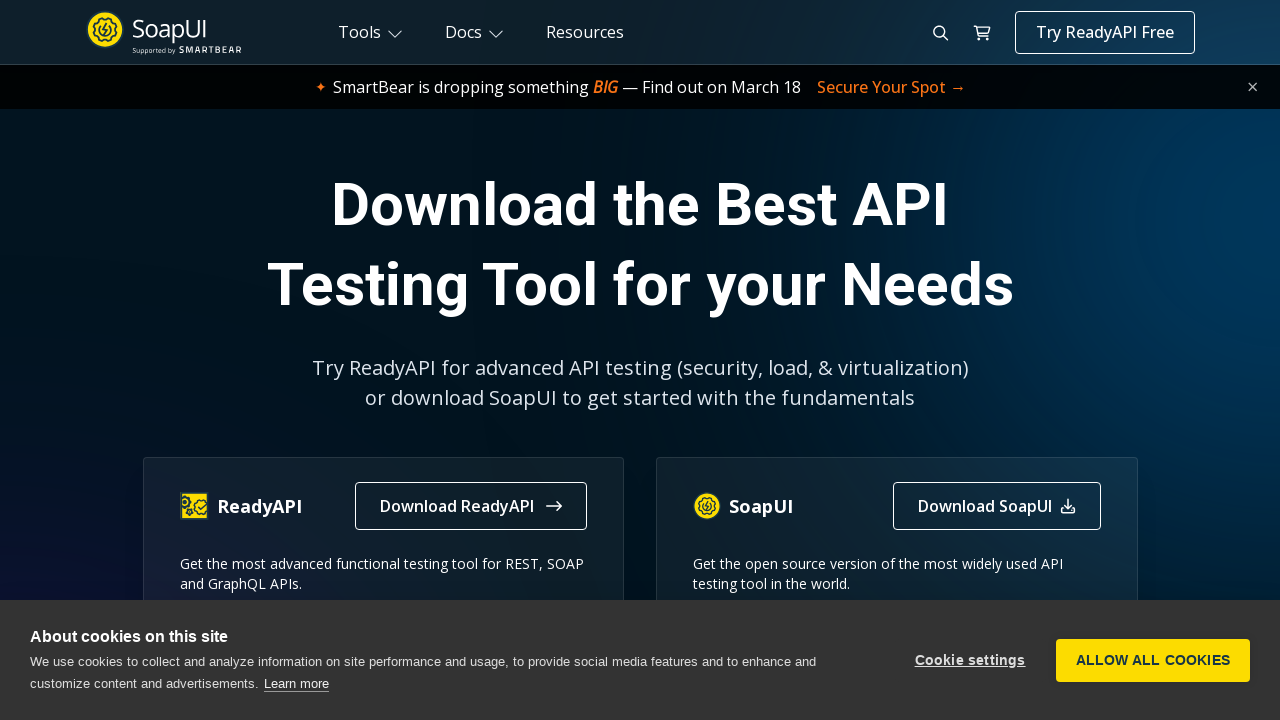

Verified that footer link 3 page loaded successfully
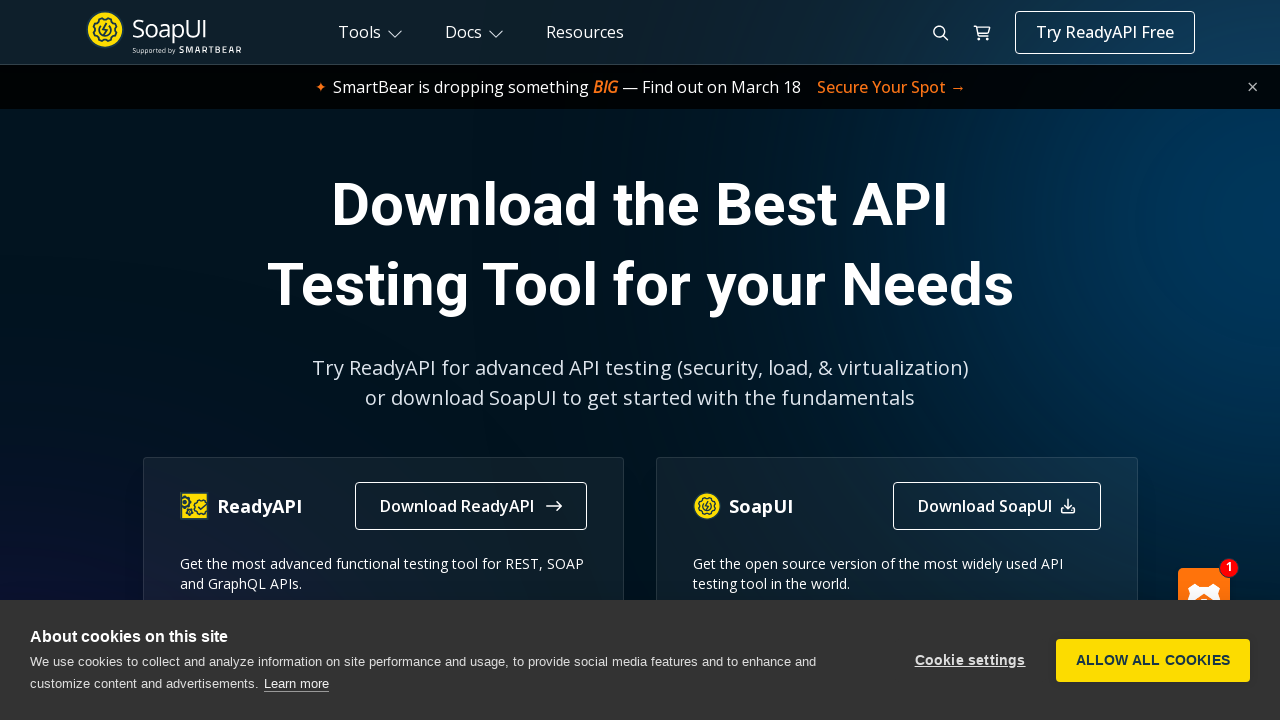

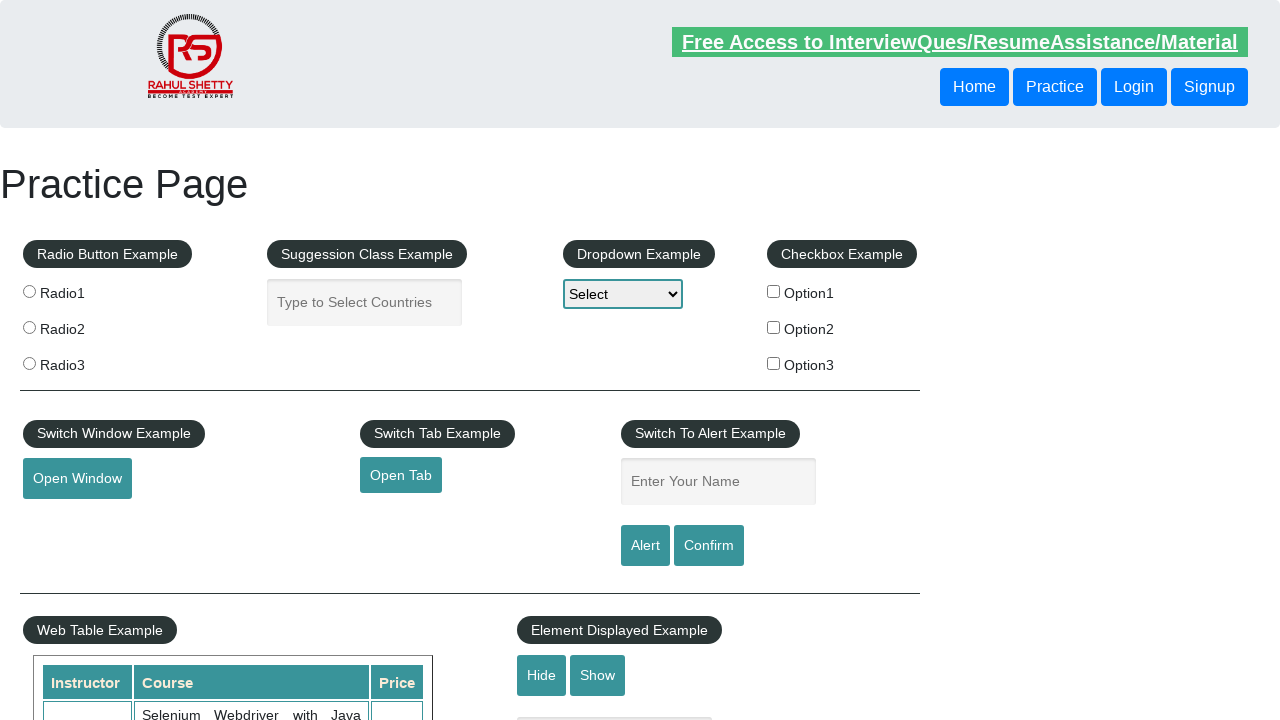